Tests drag and drop functionality by dragging an element from a source div and dropping it onto a target div on a public test page.

Starting URL: http://only-testing-blog.blogspot.in/2014/09/drag-and-drop.html

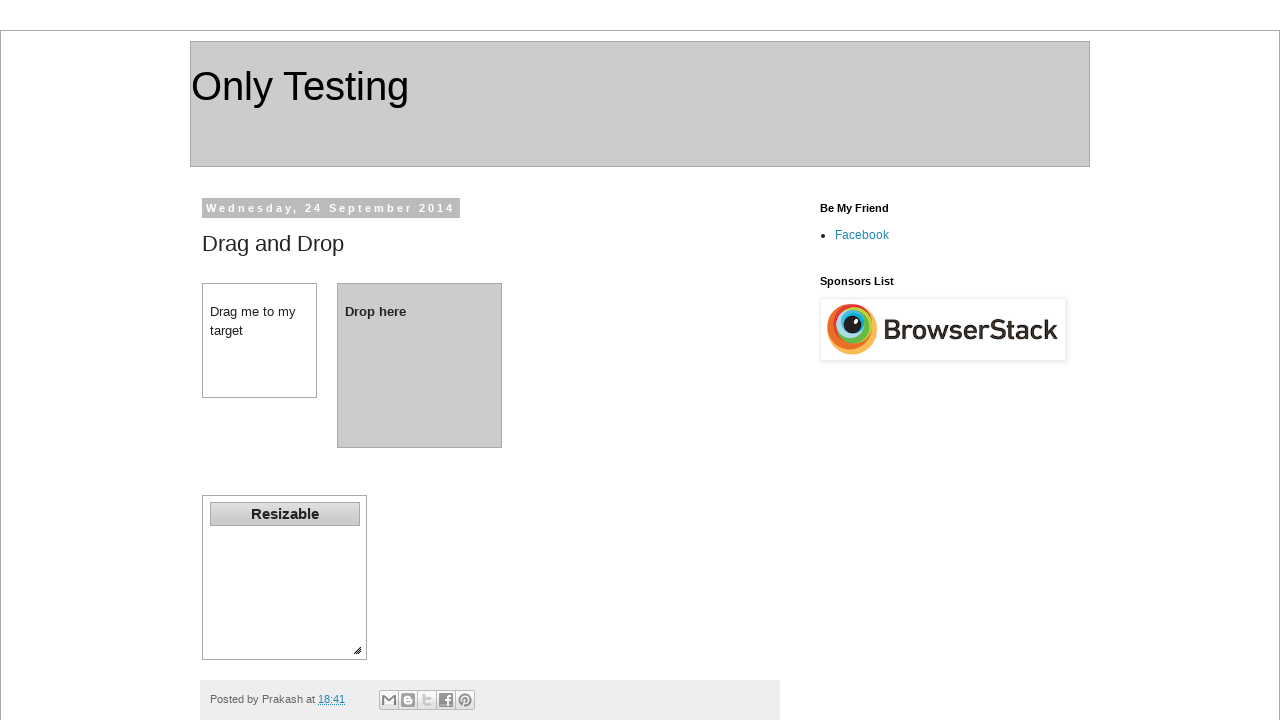

Waited for drag source element (#dragdiv) to be present
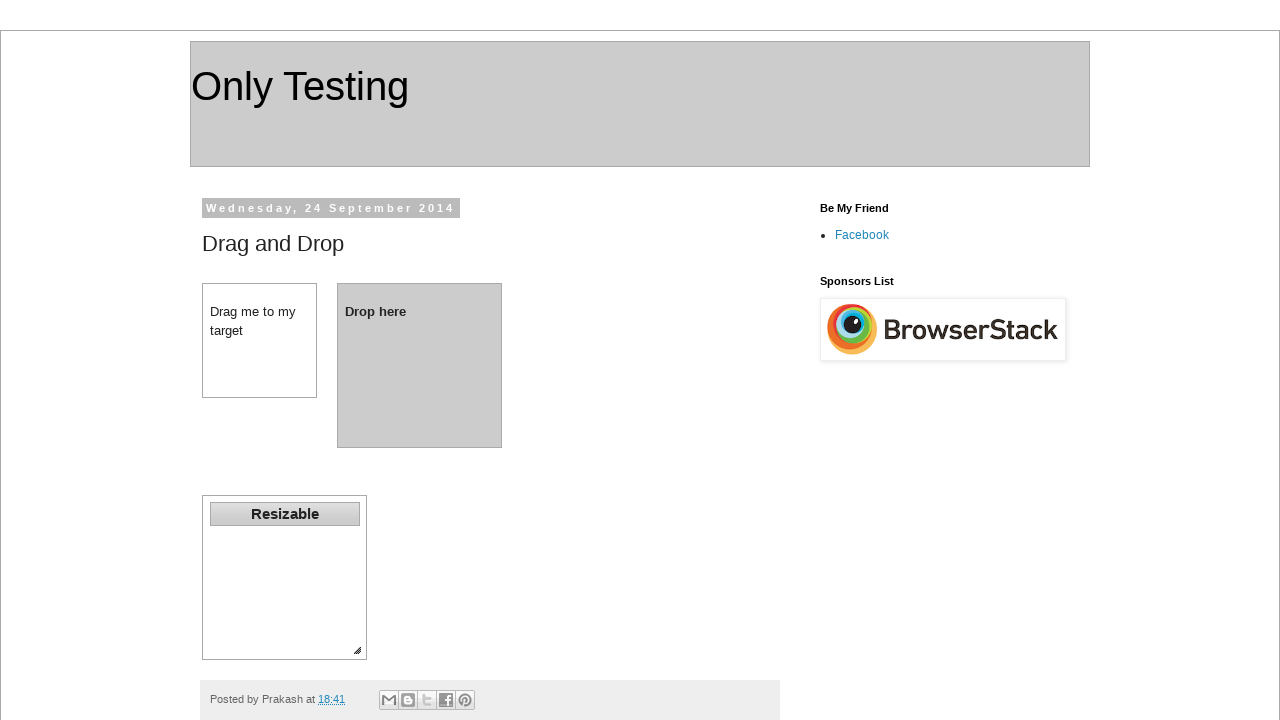

Waited for drop target element (#dropdiv) to be present
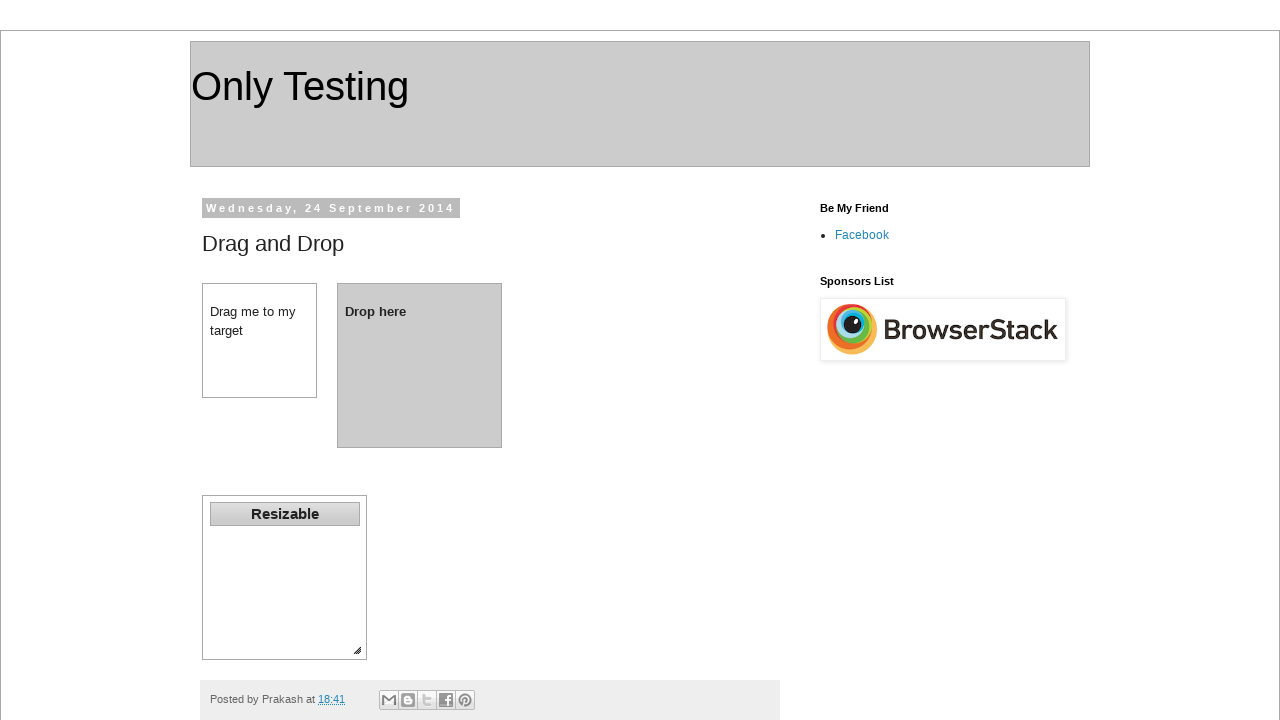

Performed drag and drop action from source (#dragdiv) to target (#dropdiv) at (420, 365)
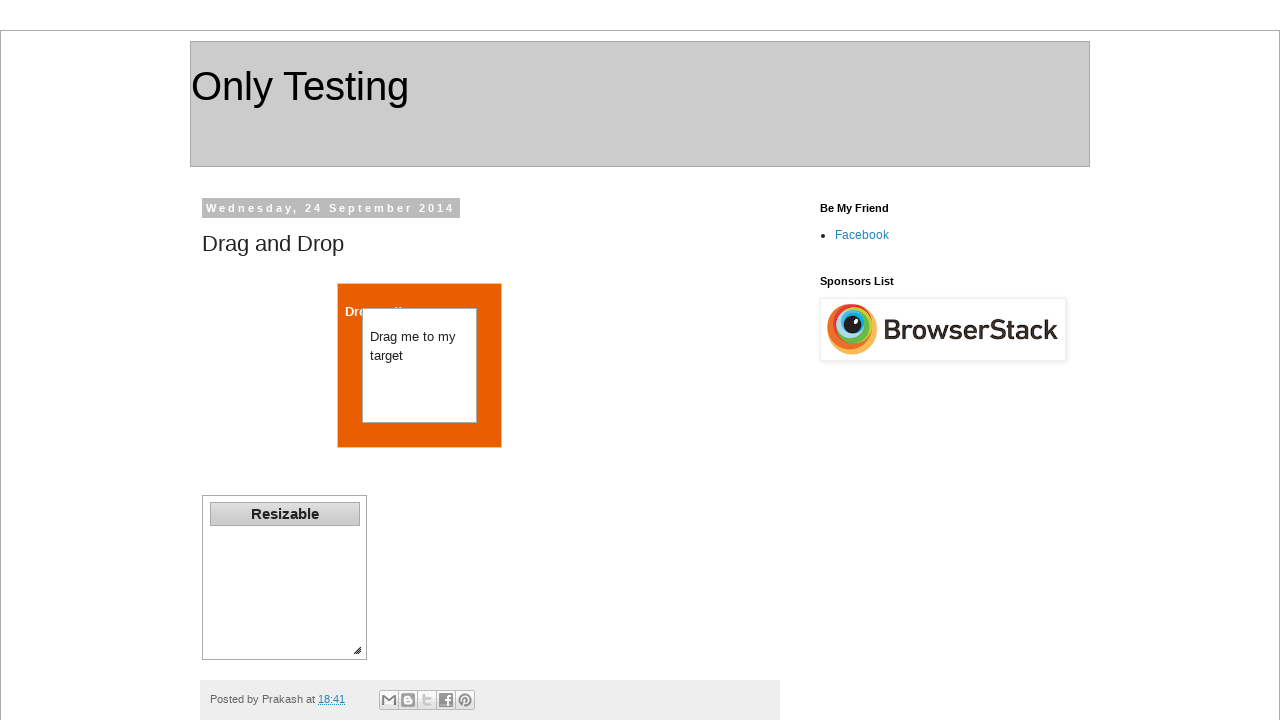

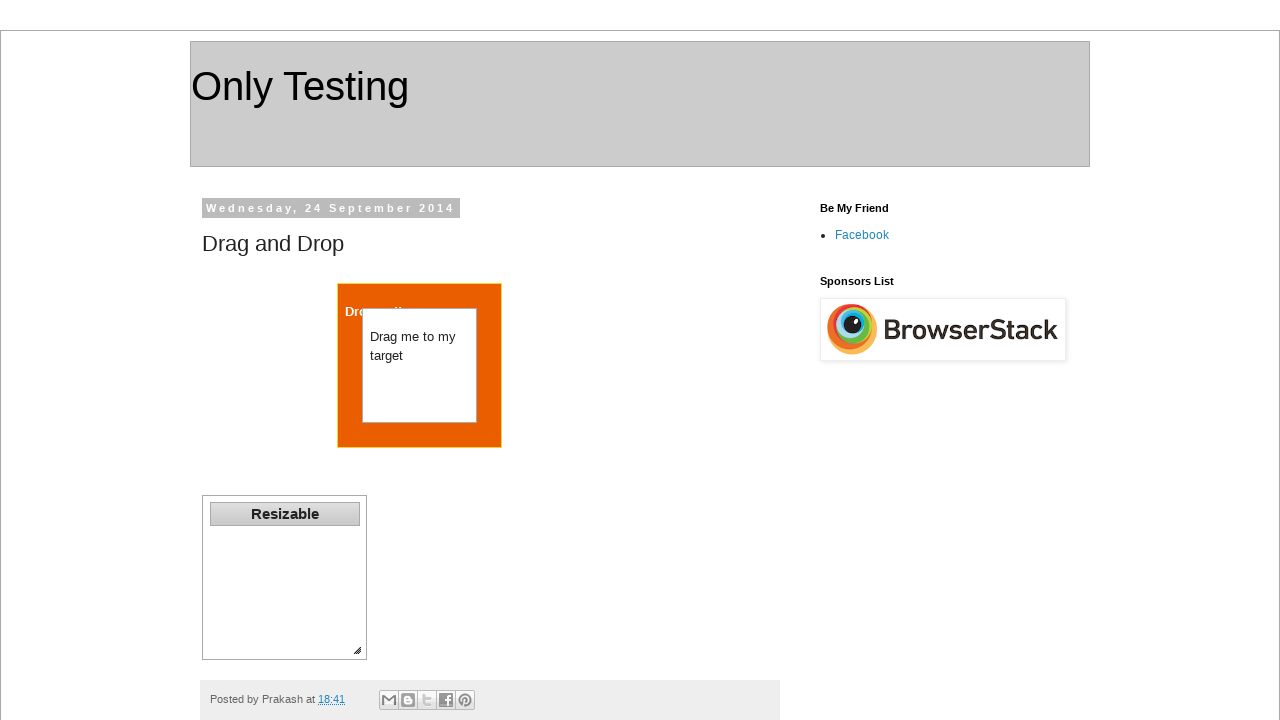